Tests browser window switching functionality by clicking a Twitter social media link on the login page, which opens a new window, then switches to that new window and verifies the URL.

Starting URL: https://opensource-demo.orangehrmlive.com/web/index.php/auth/login

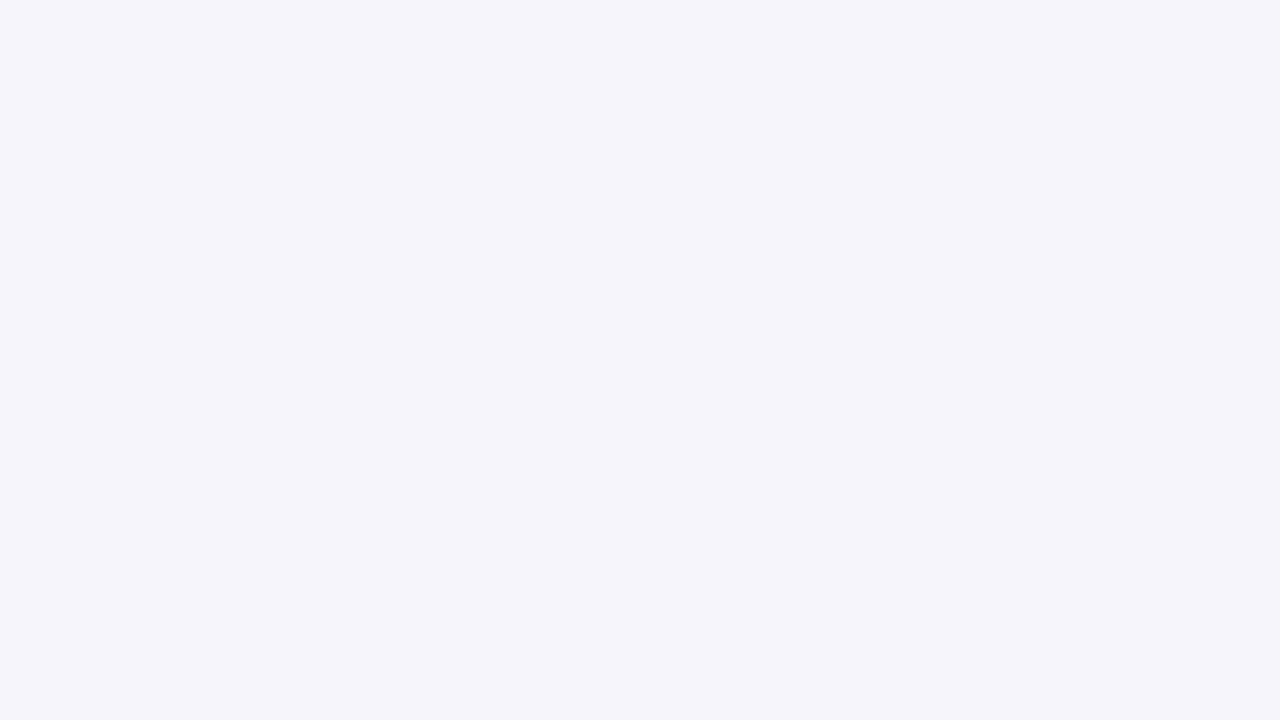

Clicked Twitter social media link, new window opened at (91, 693) on a[href*='twitter']
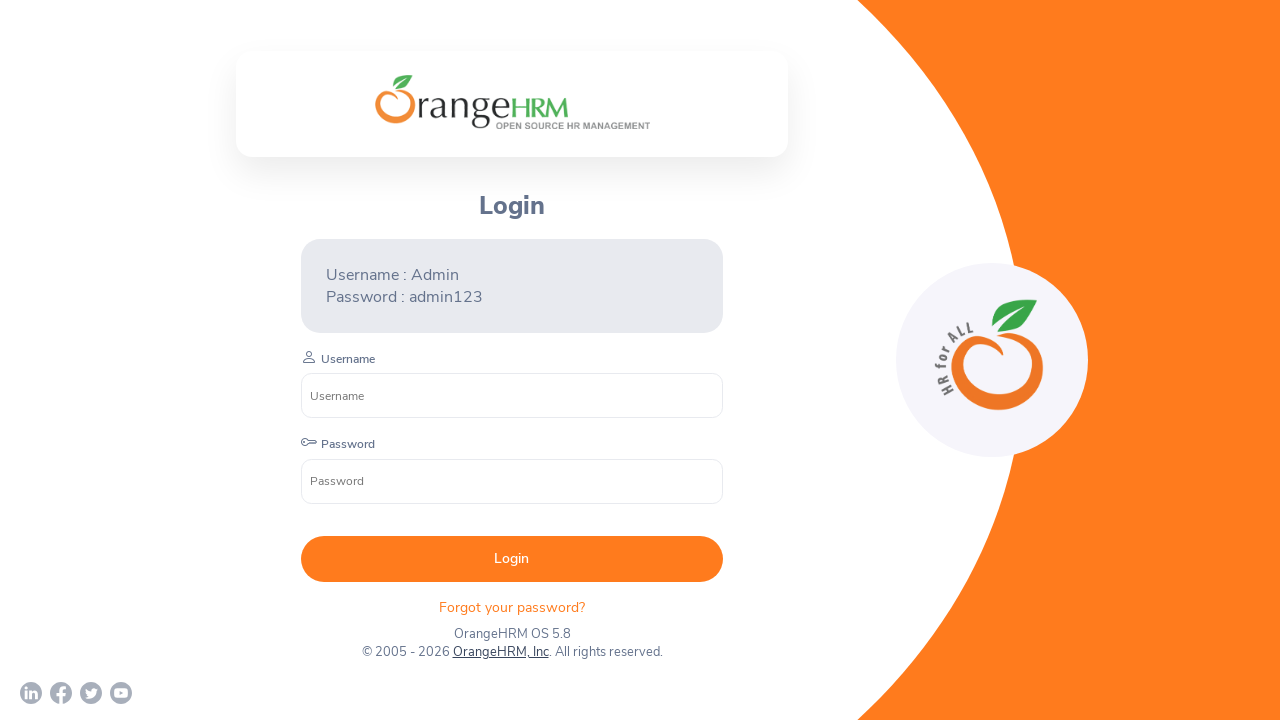

Switched to new child window
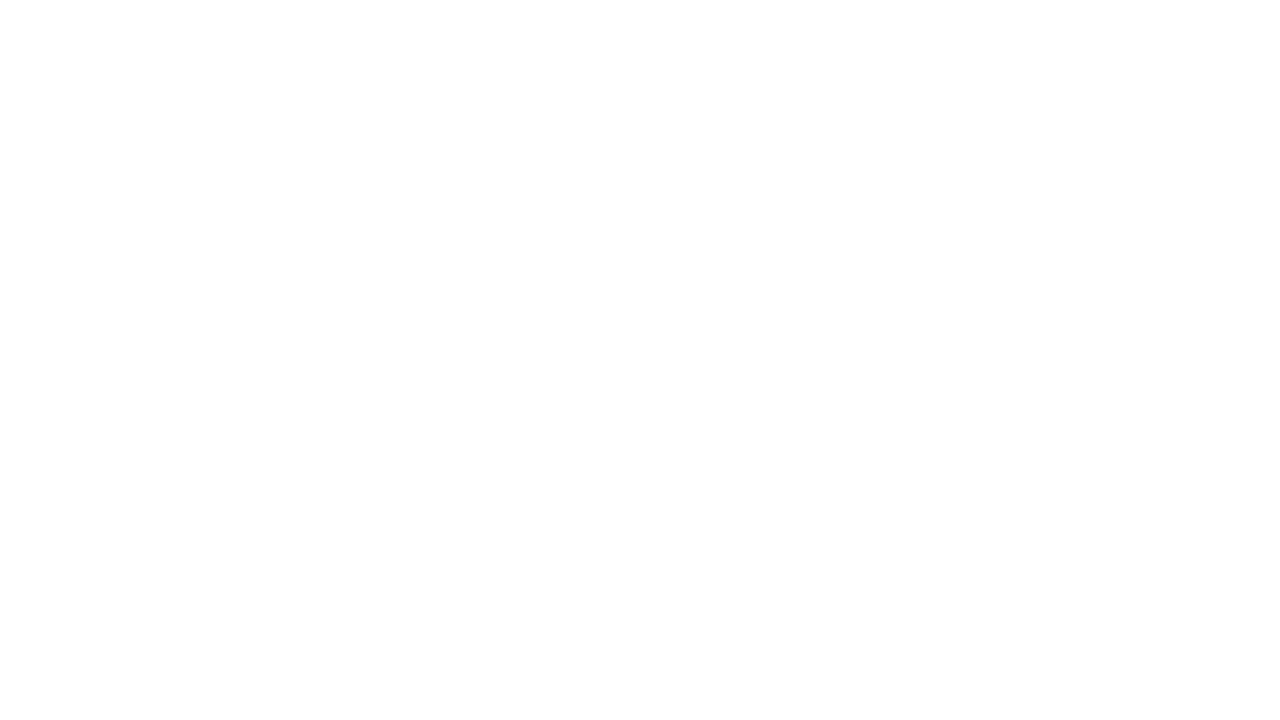

Child window page fully loaded
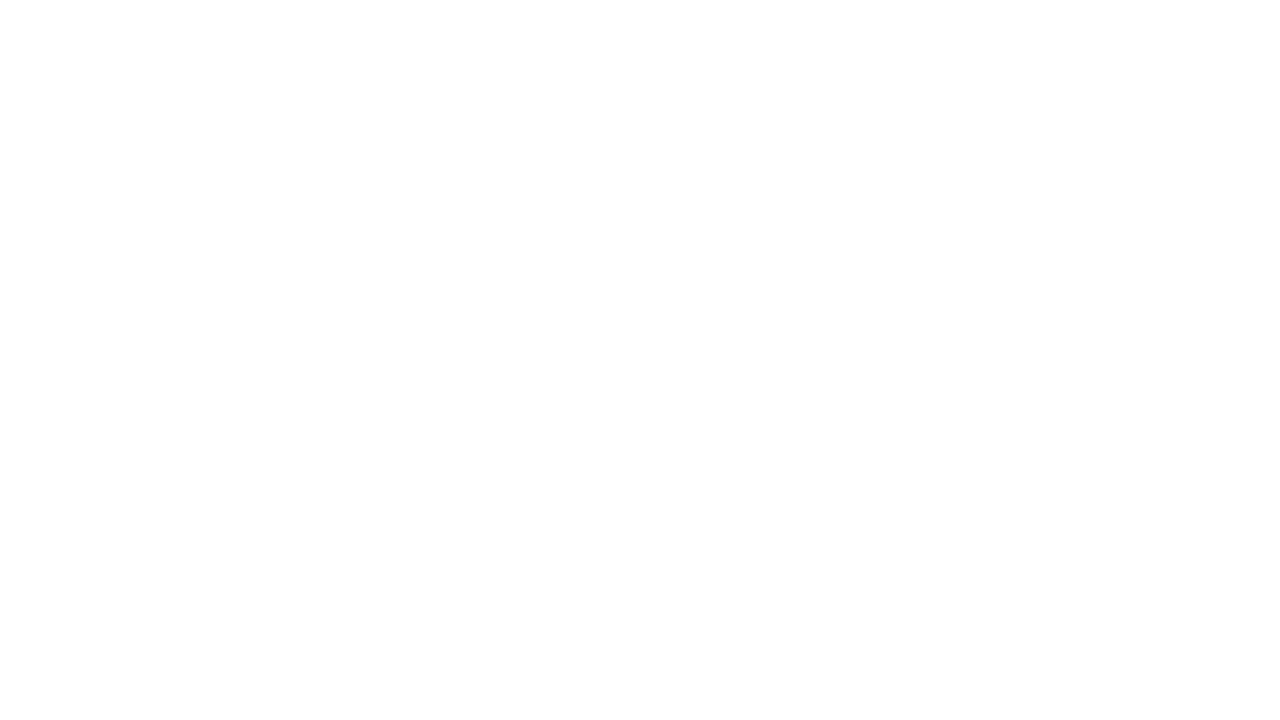

Verified child window URL: chrome-error://chromewebdata/
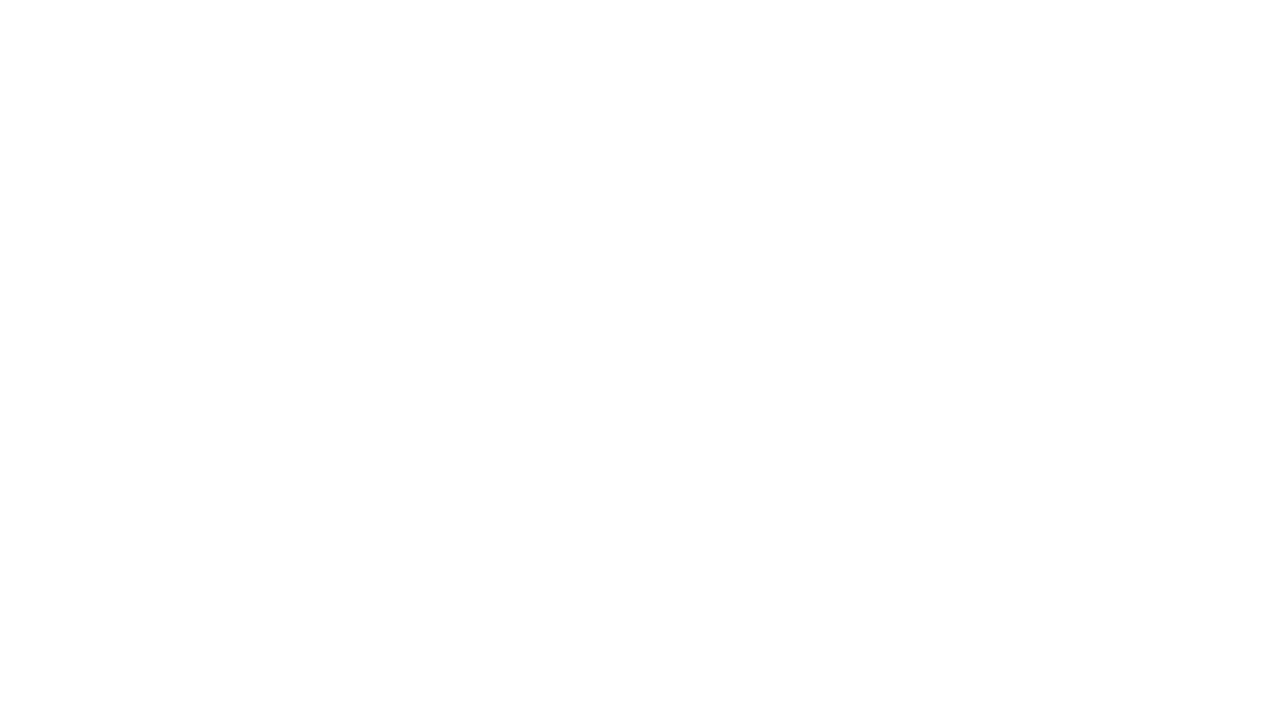

Closed child window
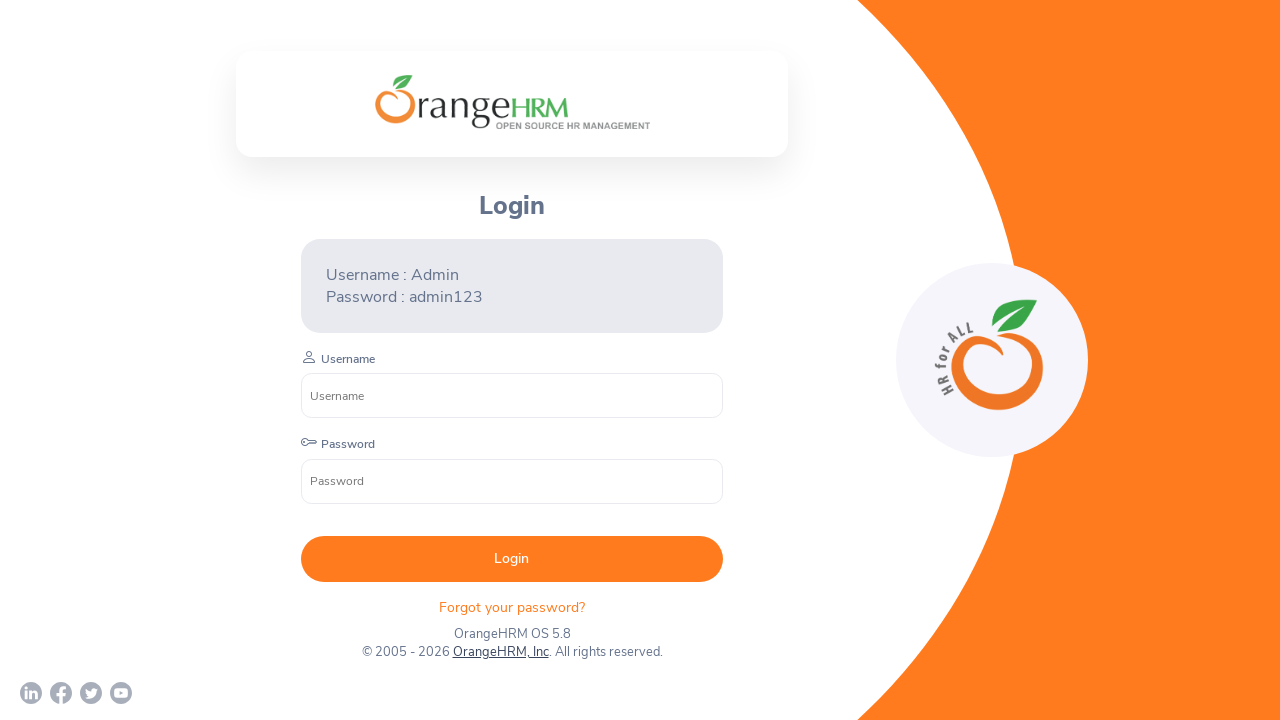

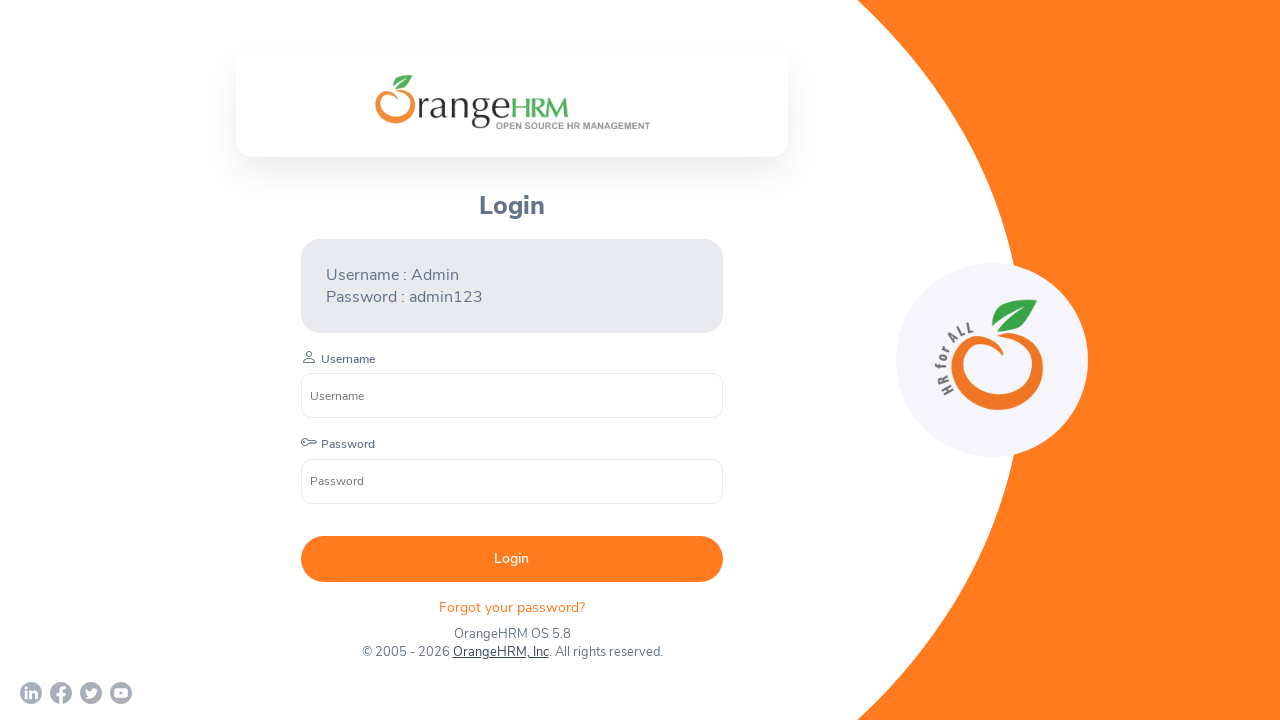